Tests dynamic content loading by clicking a start button and waiting for the "Hello World!" text to appear after loading completes

Starting URL: https://the-internet.herokuapp.com/dynamic_loading/2

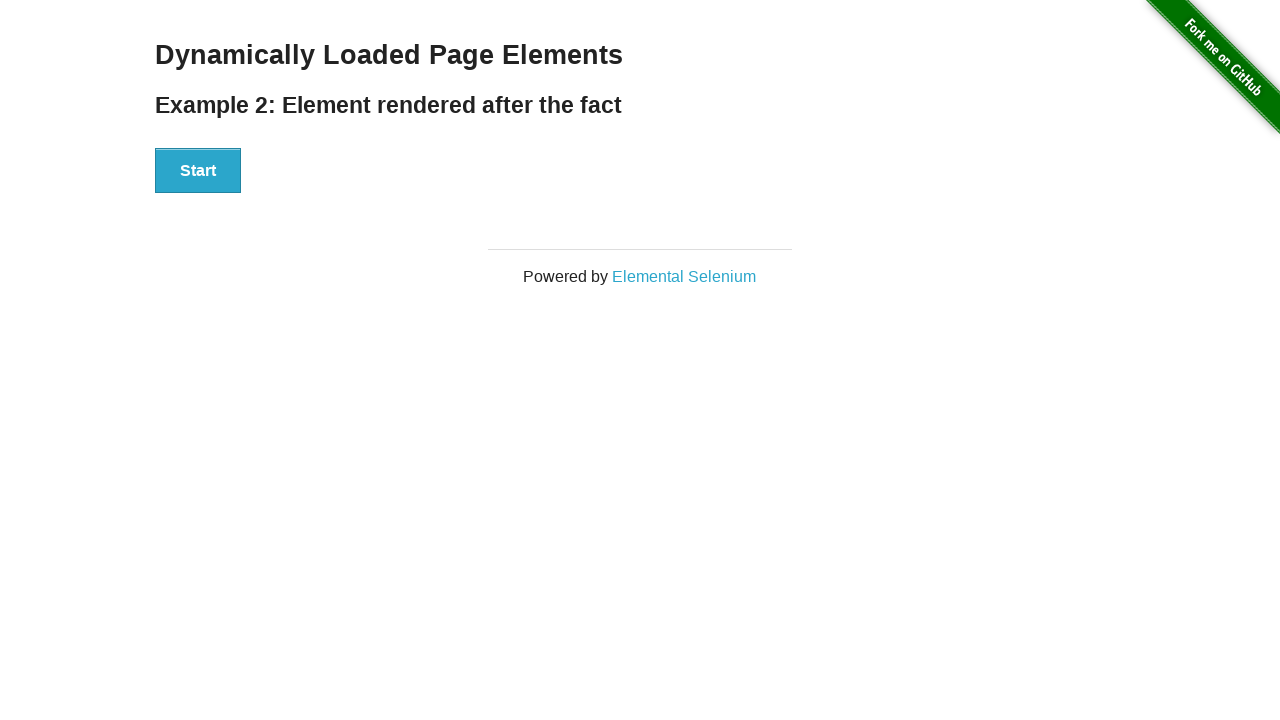

Start button became visible
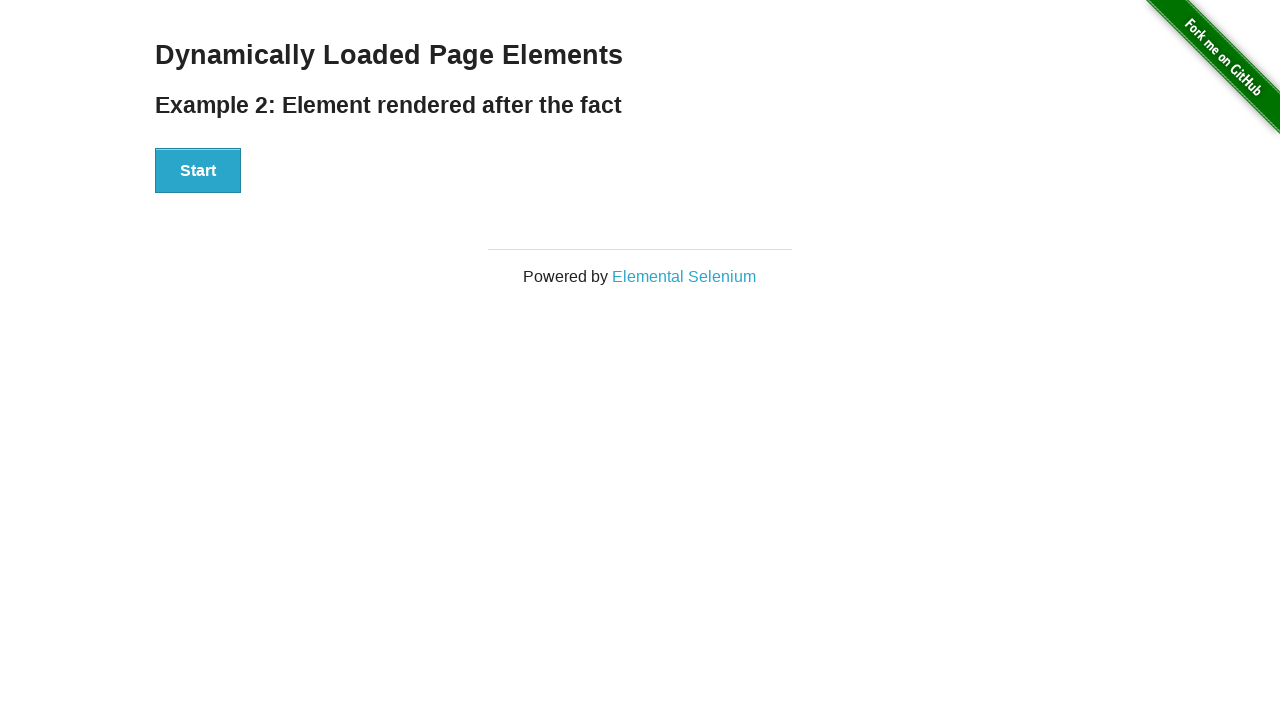

Clicked the start button to initiate dynamic content loading at (198, 171) on xpath=//div[@id='start']/button
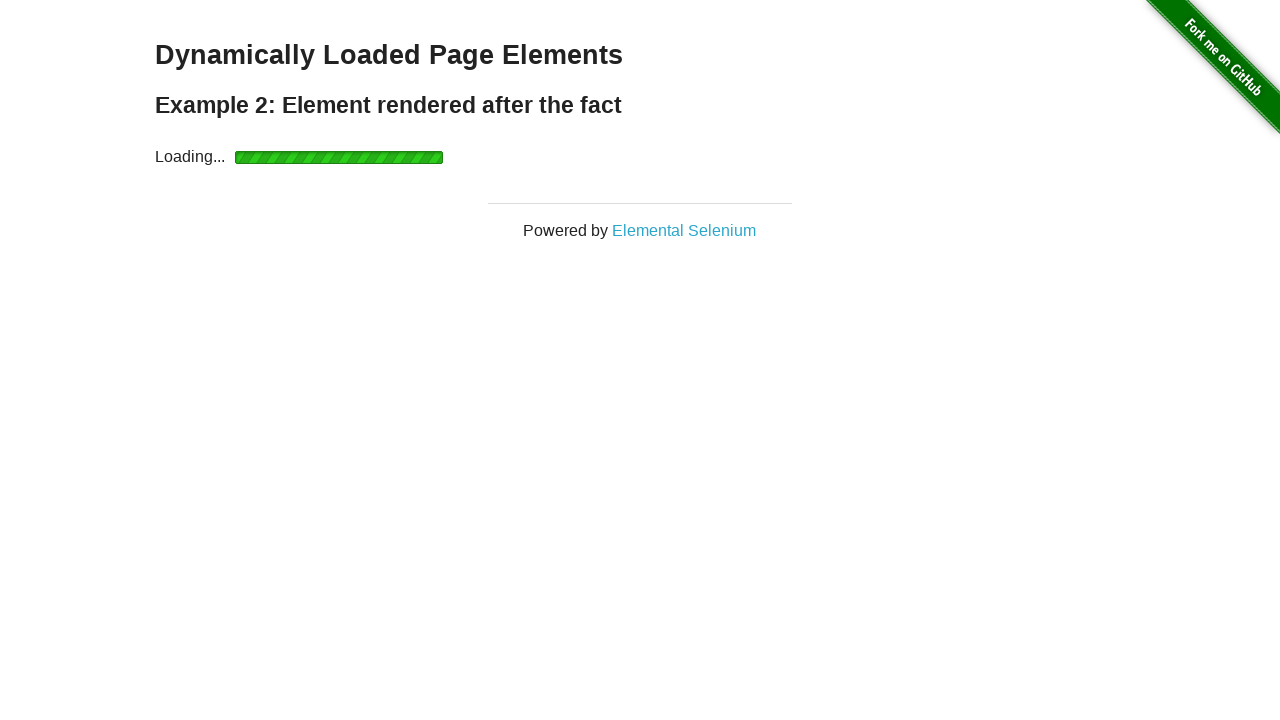

Dynamic loading completed and 'Hello World!' text appeared
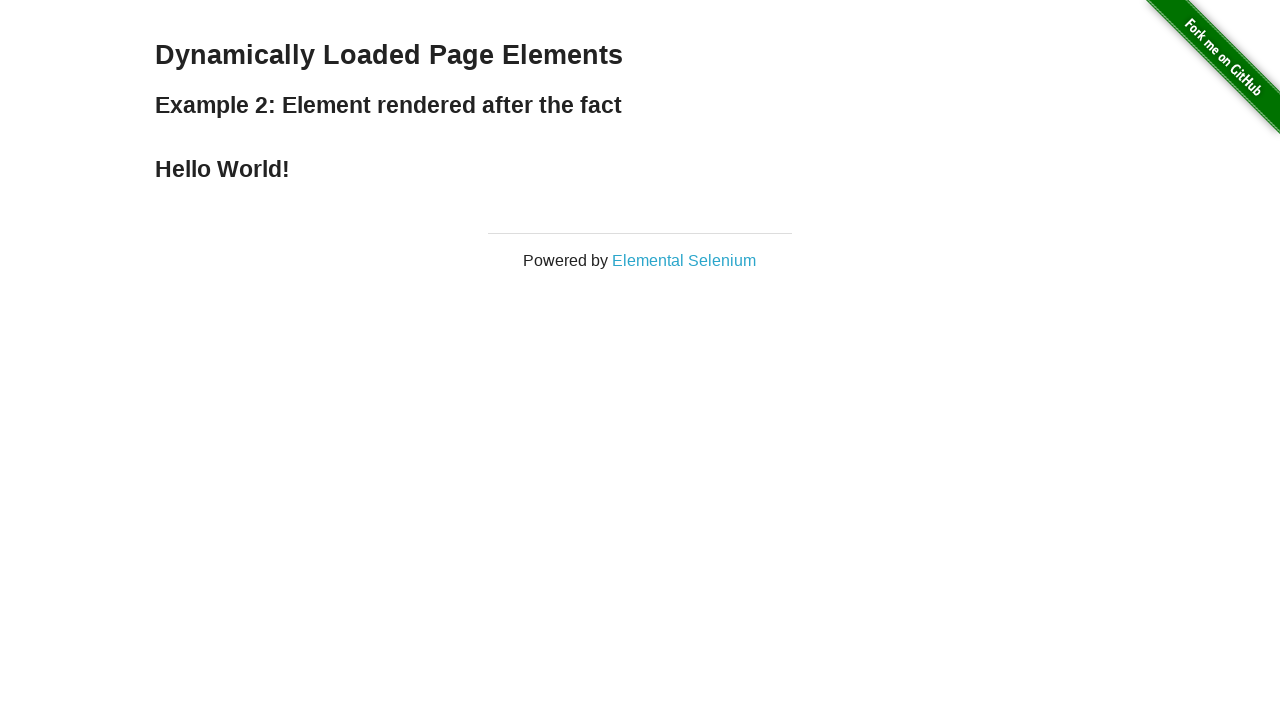

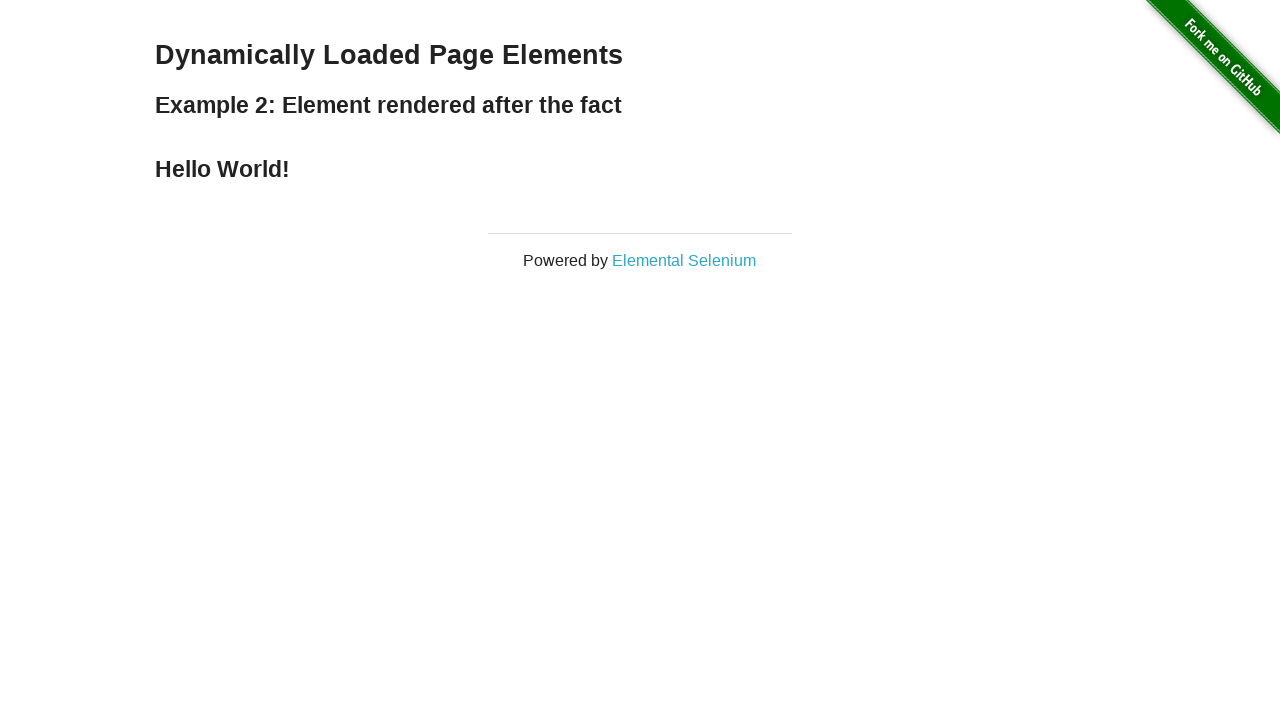